Solves a math problem by extracting a value from a page element, calculating the result, and submitting a form with checkboxes and radio buttons

Starting URL: http://suninjuly.github.io/get_attribute.html

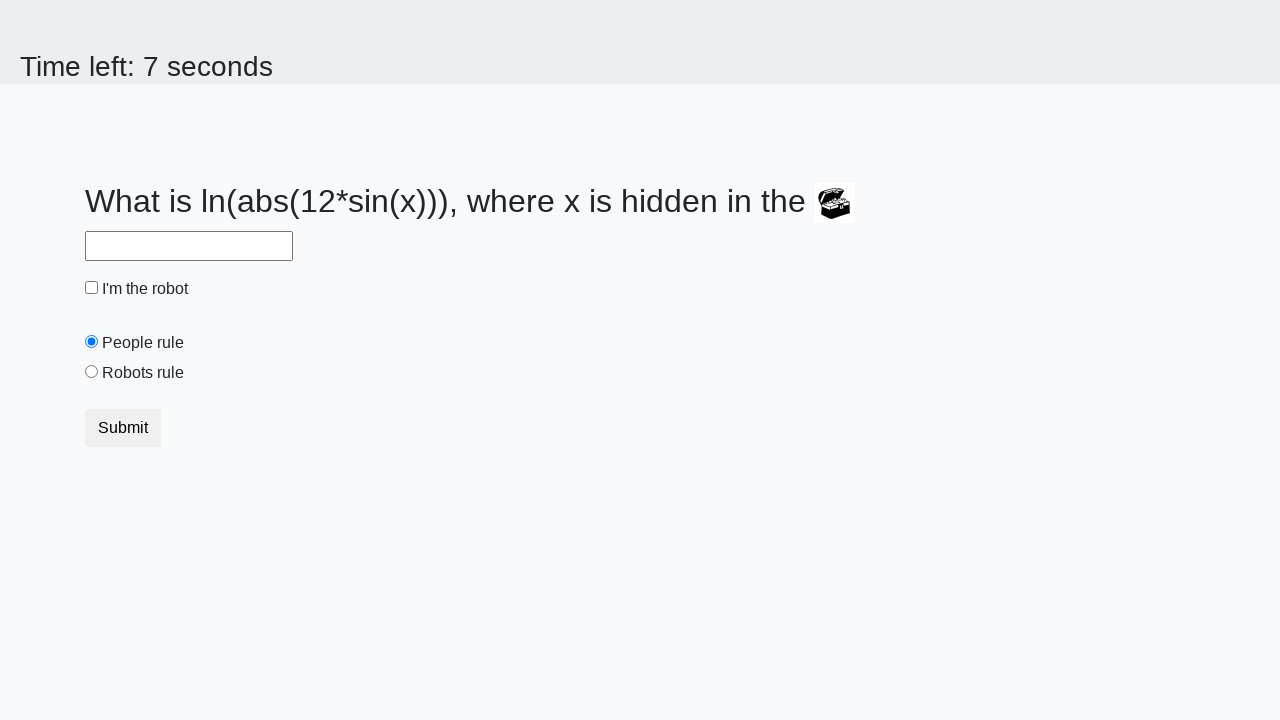

Located treasure element
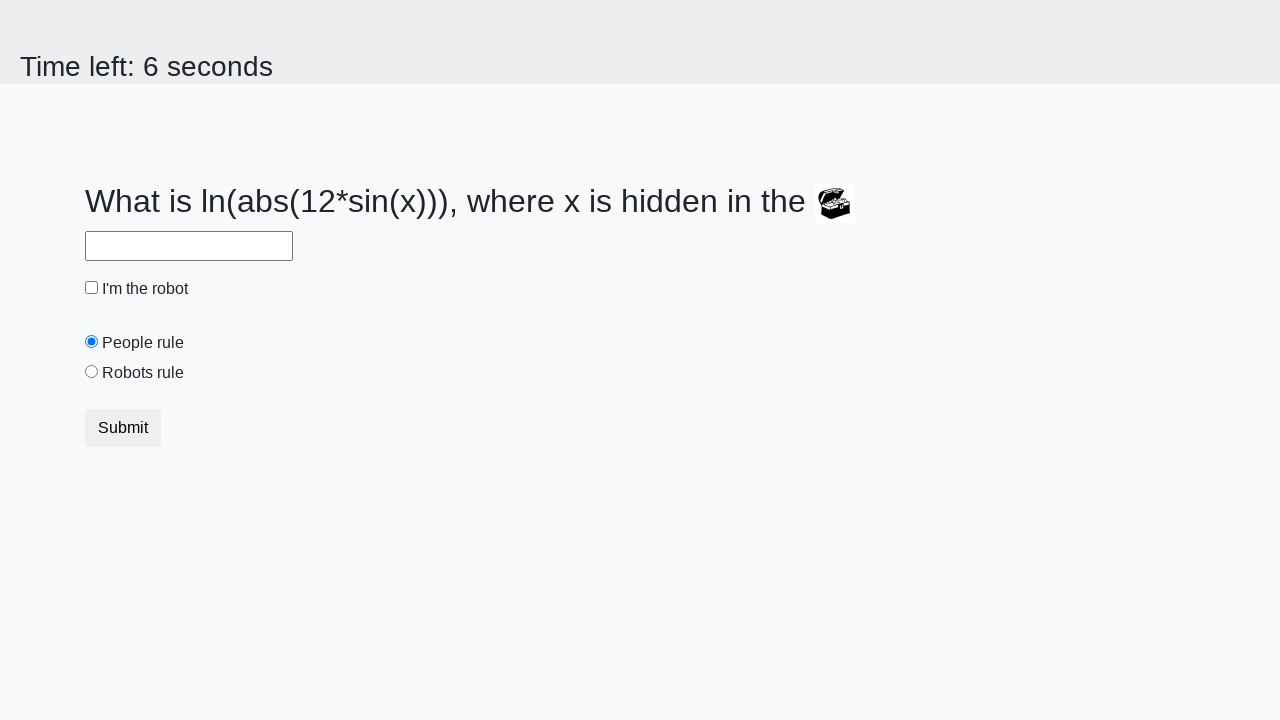

Extracted valuex attribute: 252
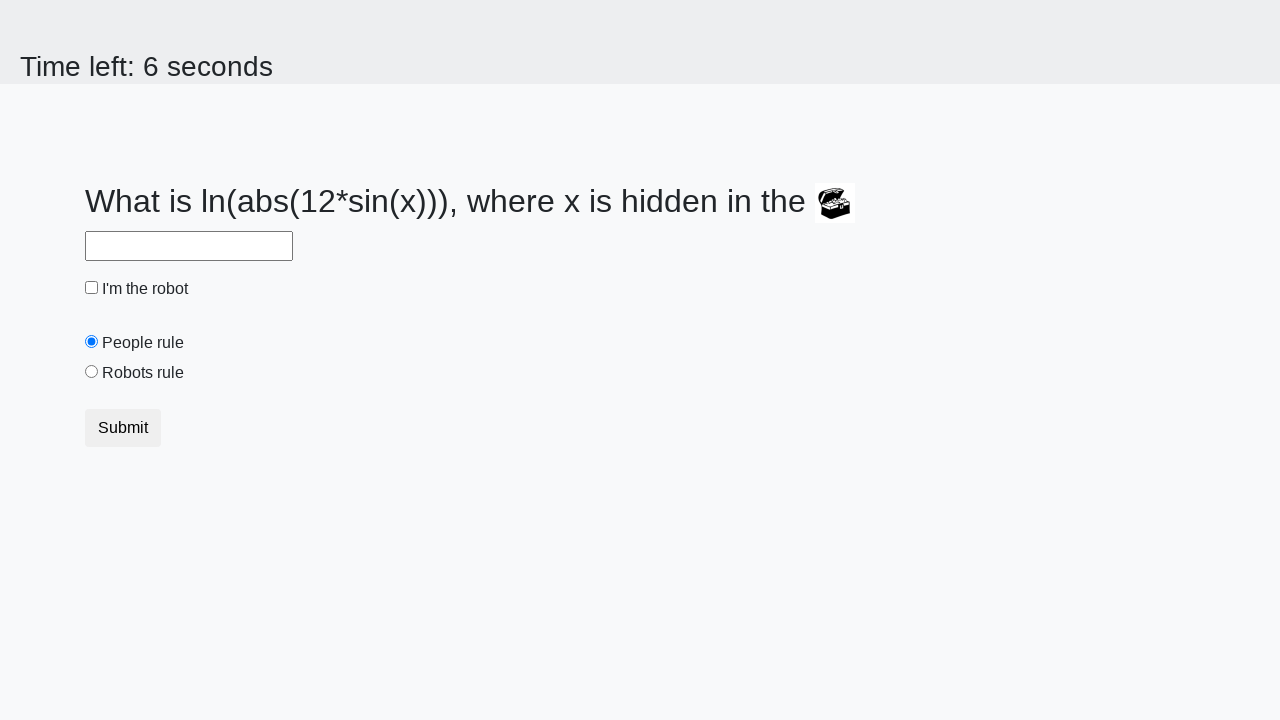

Calculated result: 2.0117174897281234
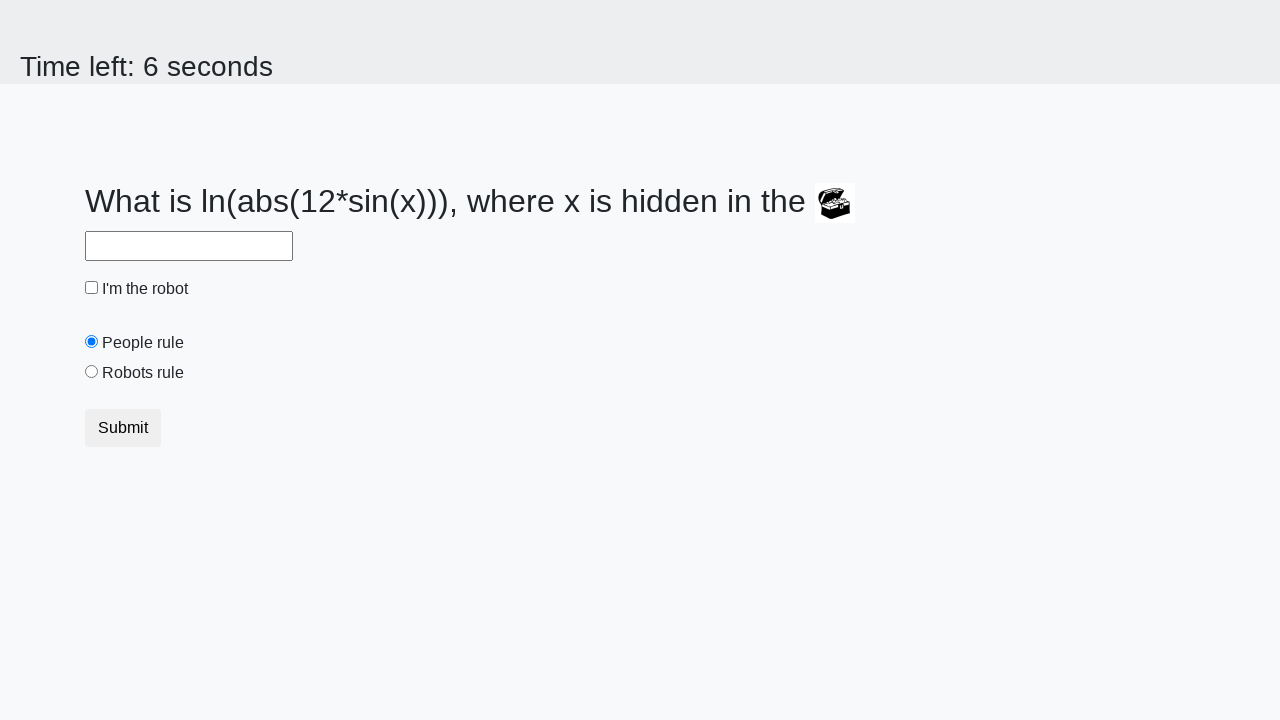

Filled answer field with calculated value on #answer
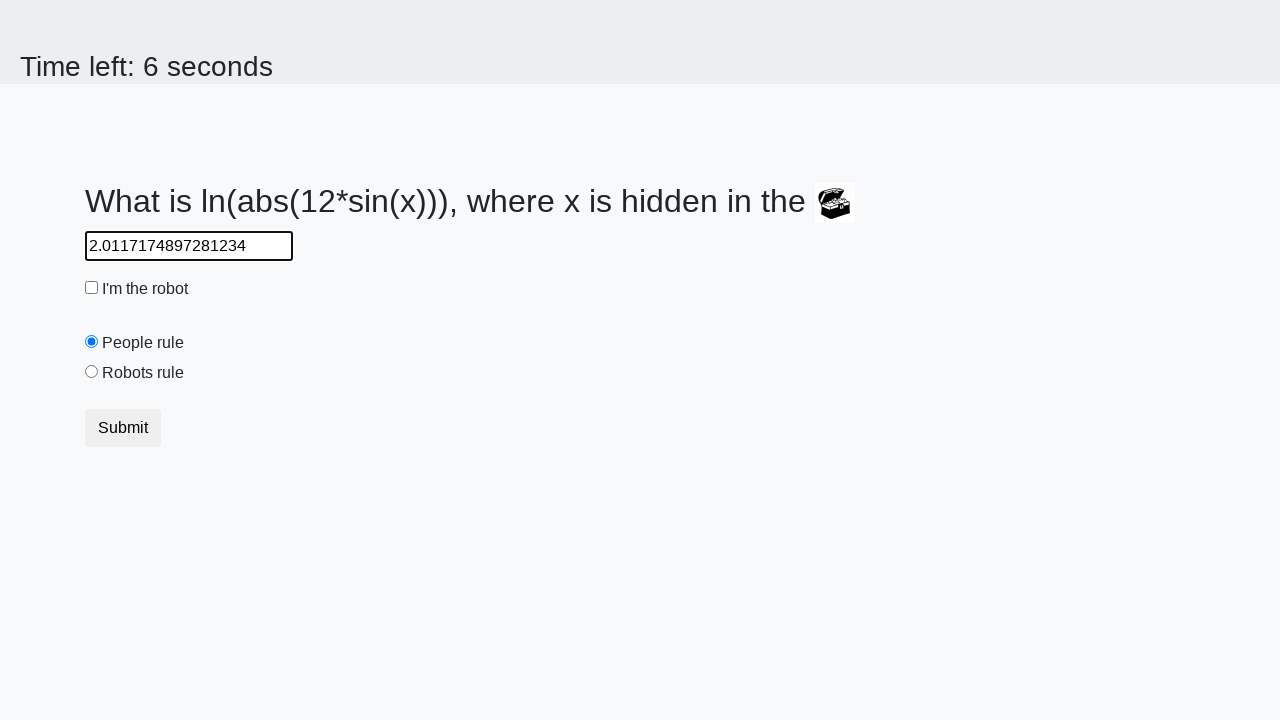

Clicked robot checkbox at (92, 288) on #robotCheckbox
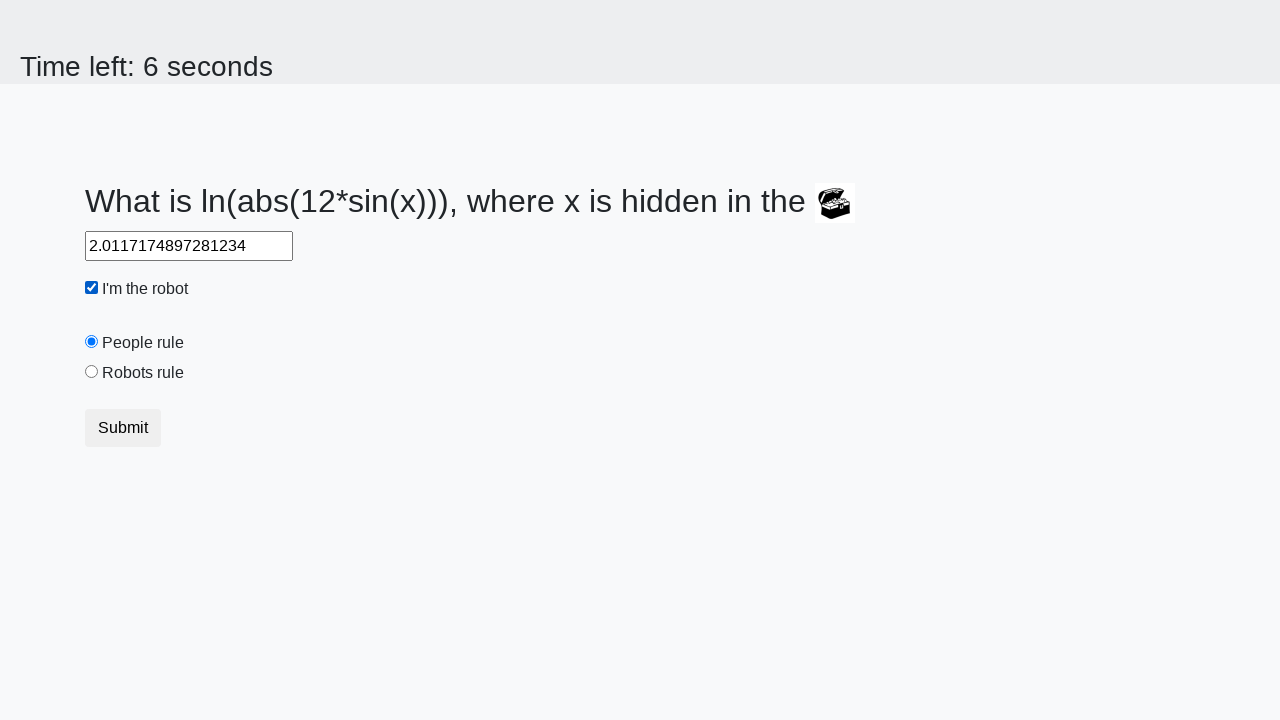

Clicked robots rule radio button at (92, 372) on #robotsRule
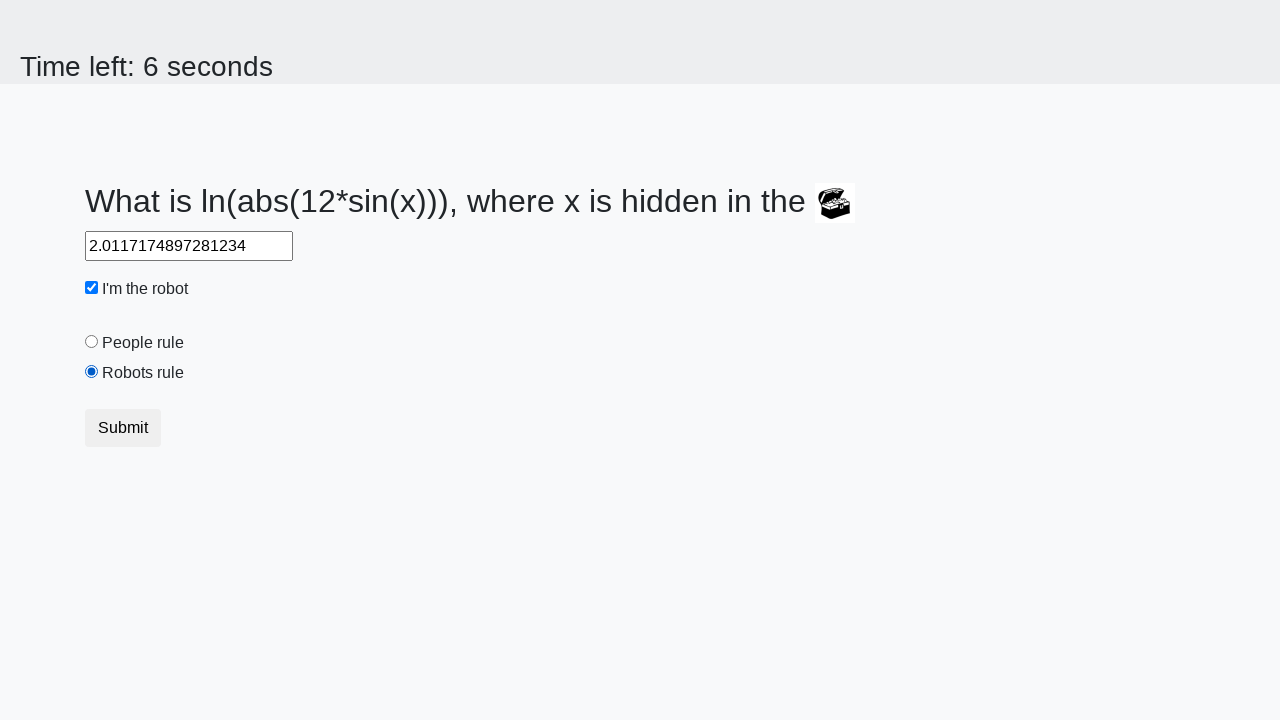

Submitted form at (123, 428) on button.btn
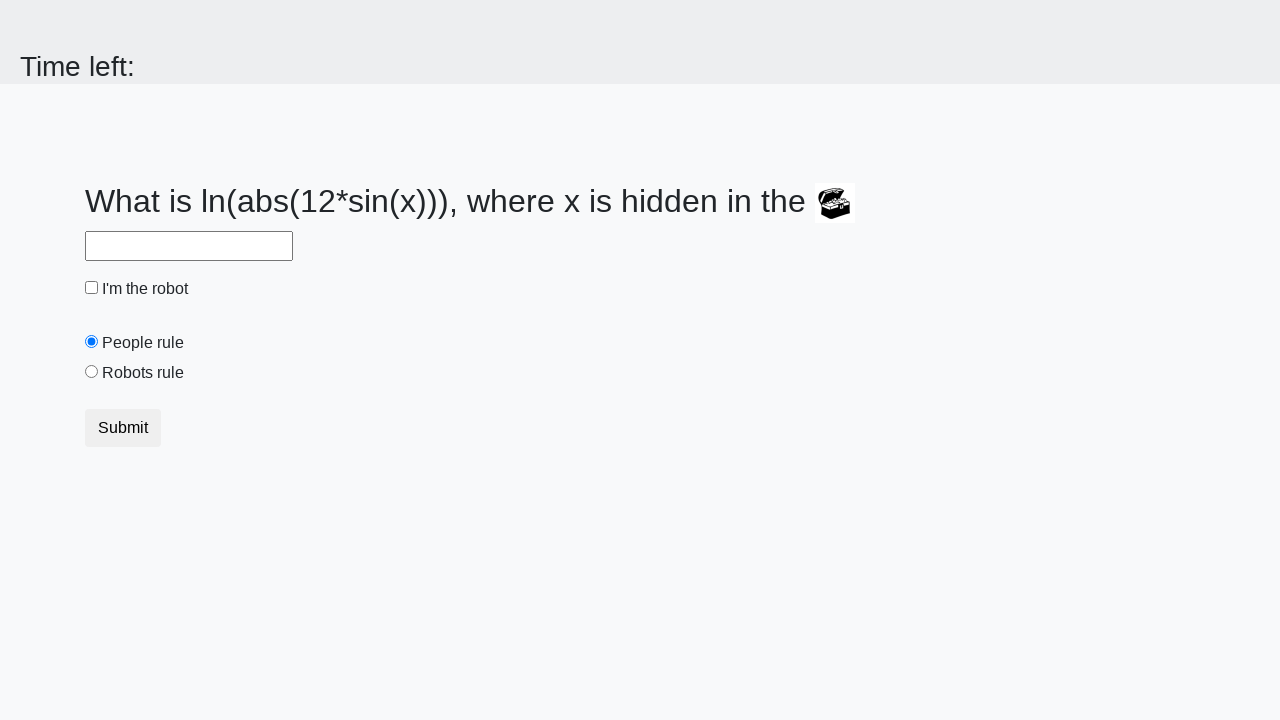

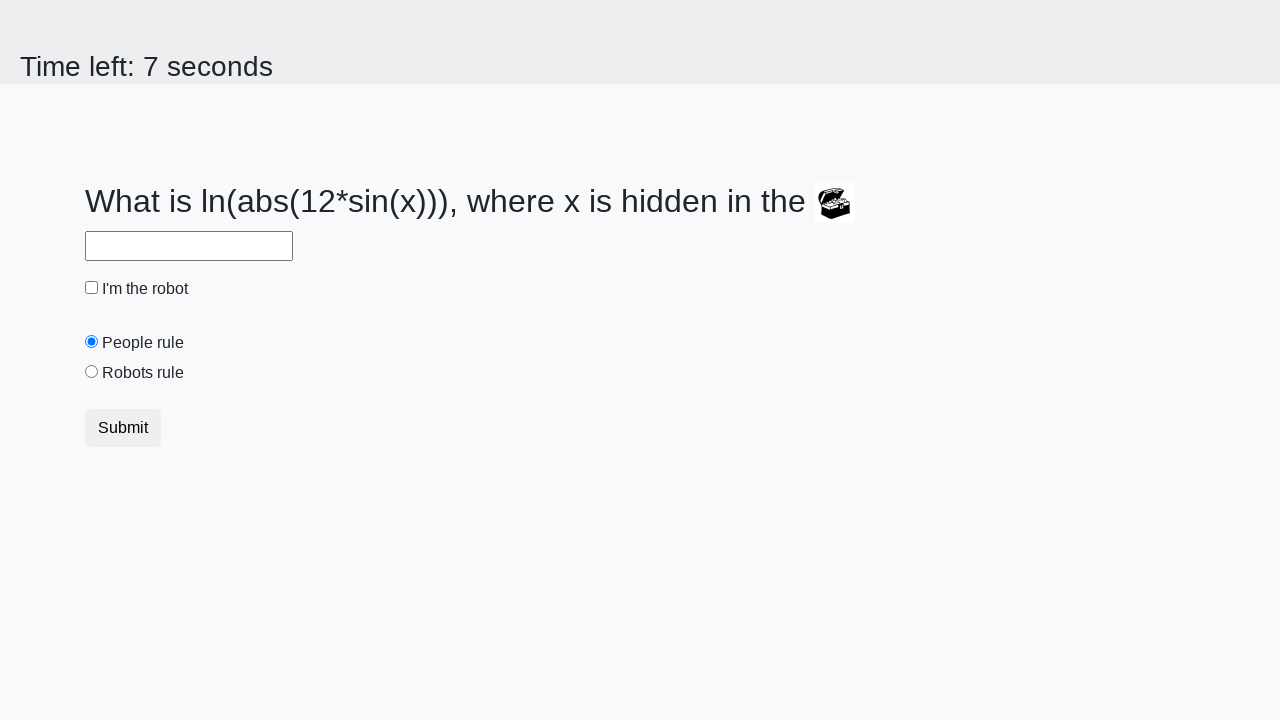